Tests contact form submission by navigating to the contact page, filling out the form fields with name, email, subject, and message, then submitting and verifying the confirmation message

Starting URL: https://alchemy.hguy.co/lms/

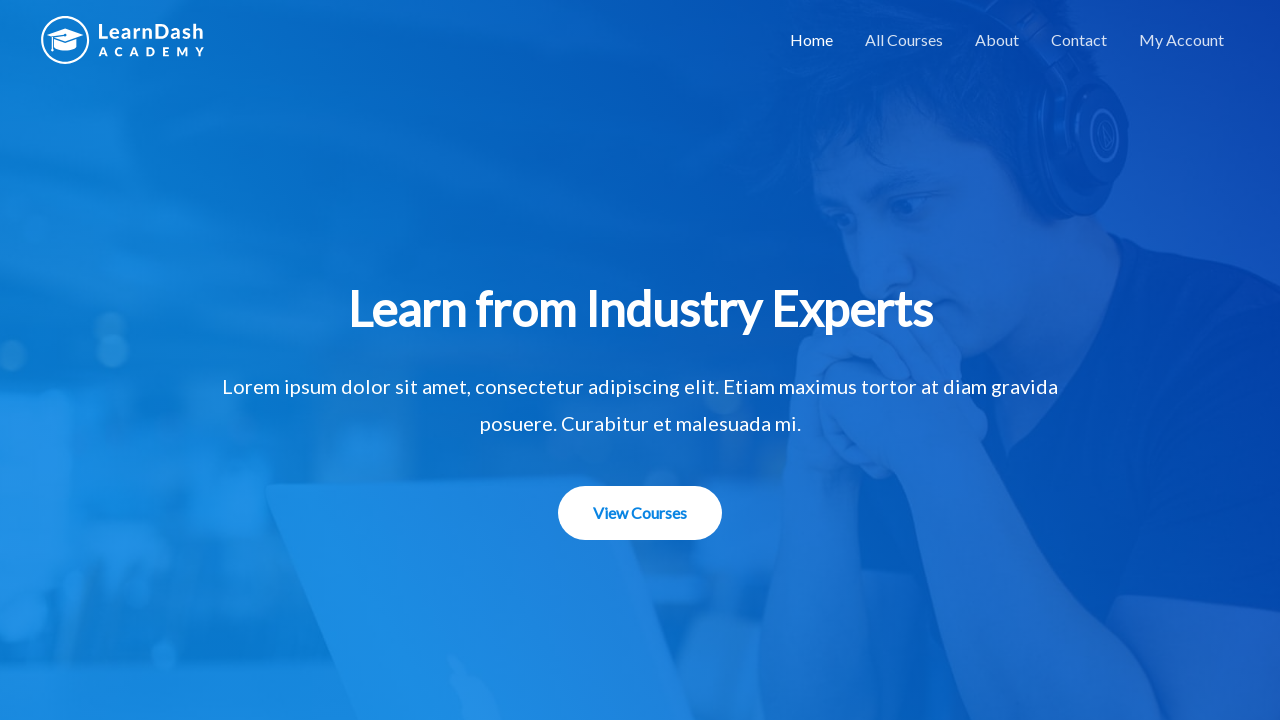

Clicked on the Contact link at (1079, 40) on a[href='https://alchemy.hguy.co/lms/contact/']
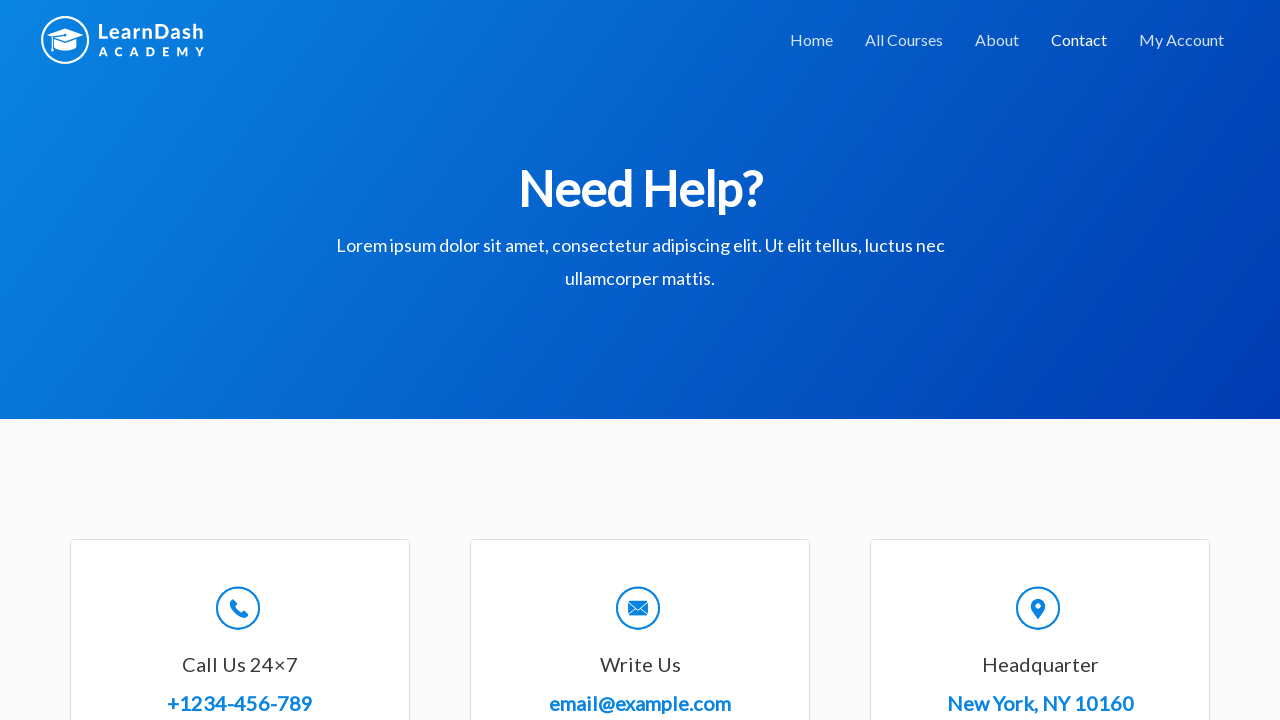

Filled in name field with 'John Smith' on #wpforms-8-field_0
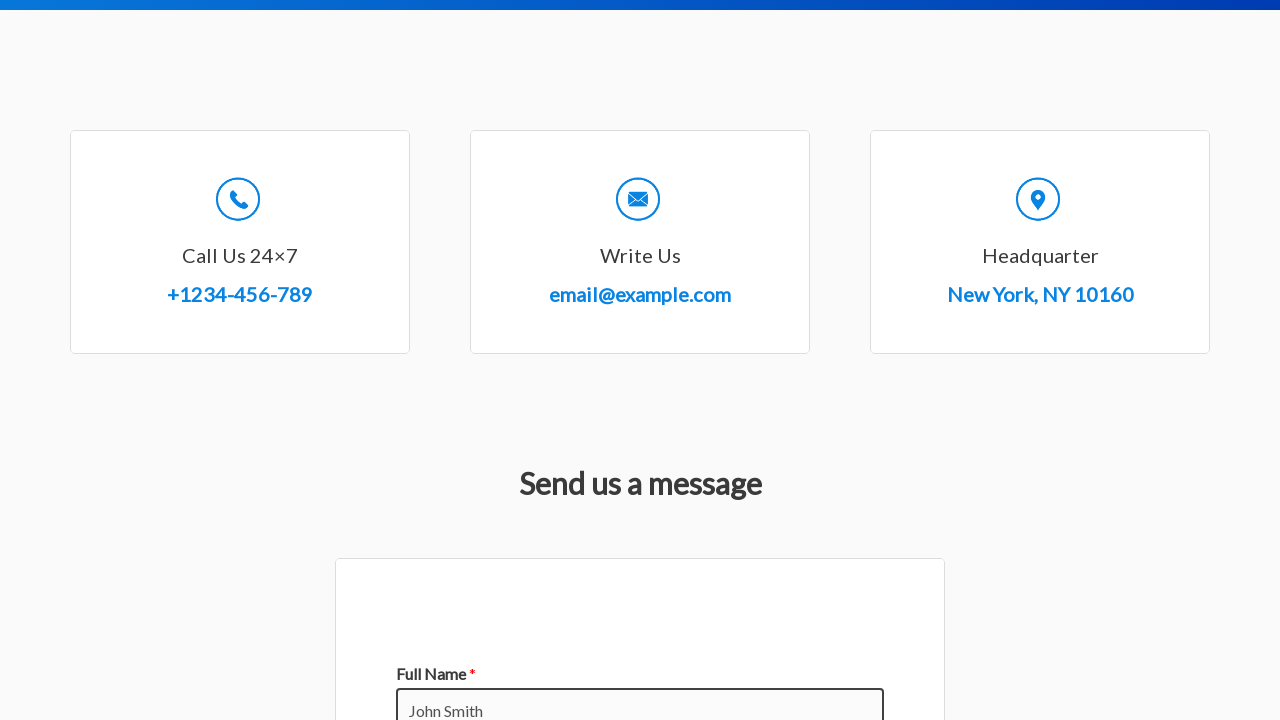

Filled in email field with 'john.smith@example.com' on #wpforms-8-field_1
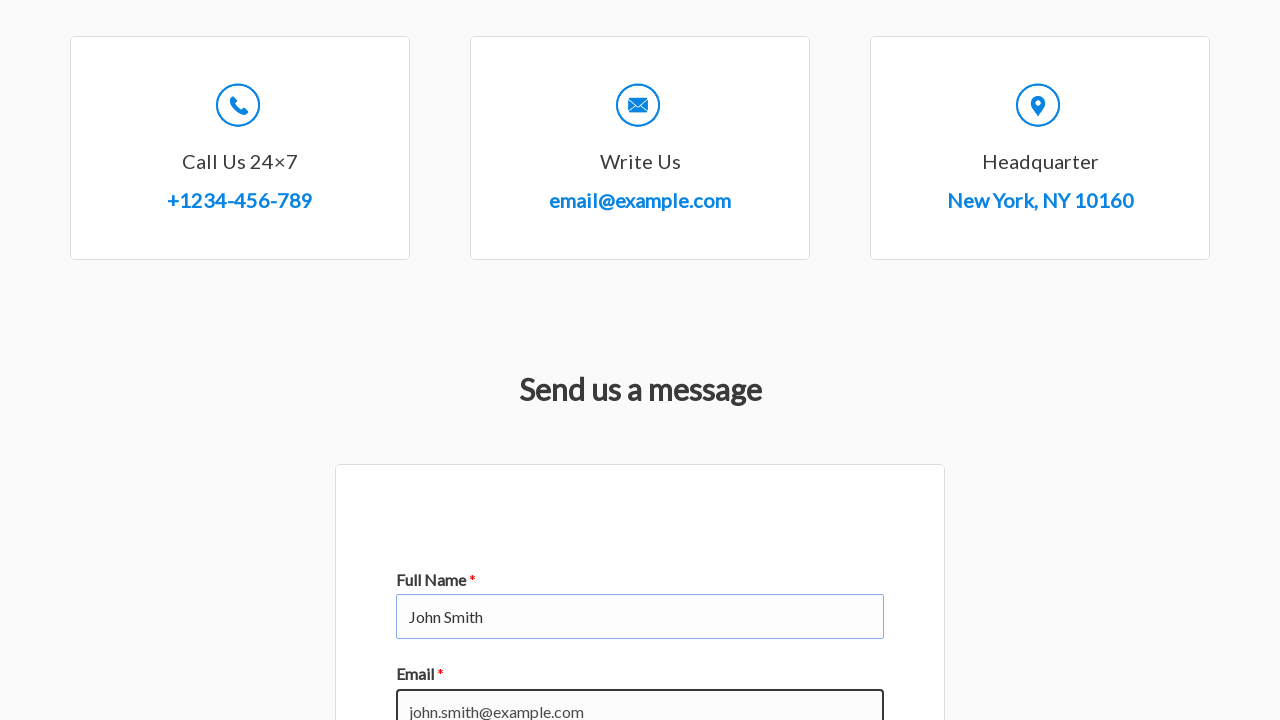

Filled in subject field with 'General Inquiry' on #wpforms-8-field_3
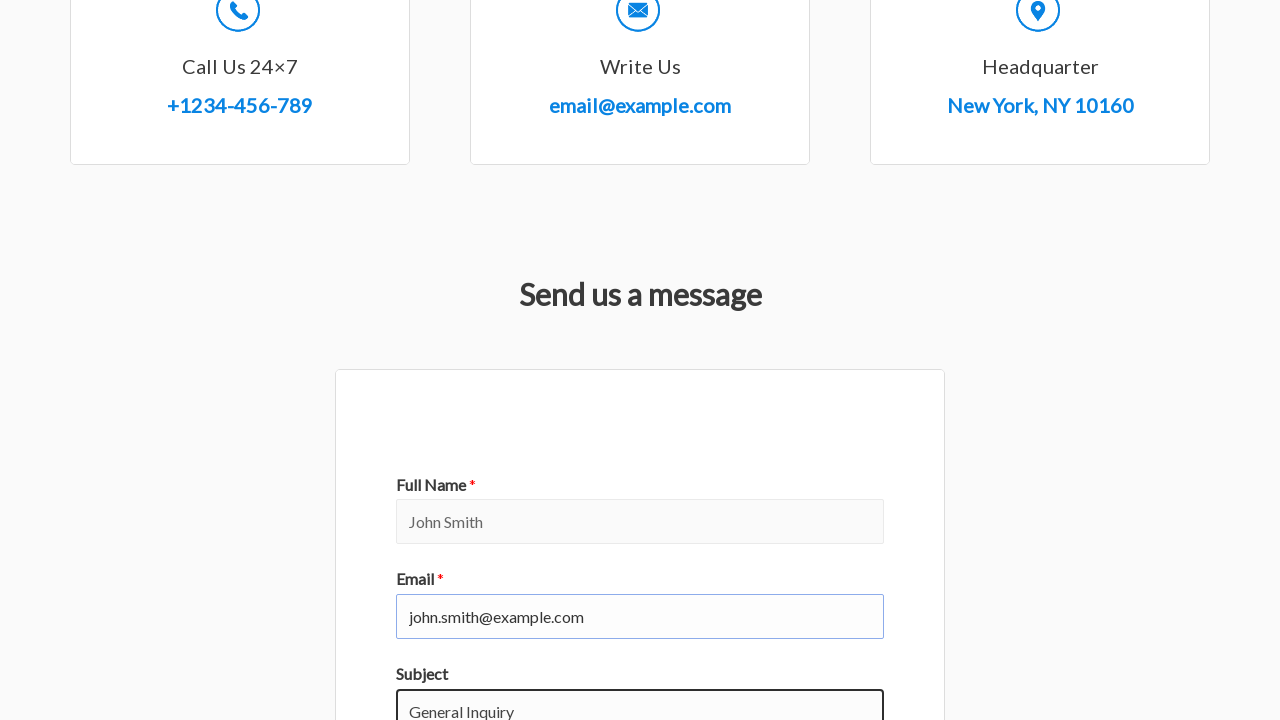

Filled in message field with test message on #wpforms-8-field_2
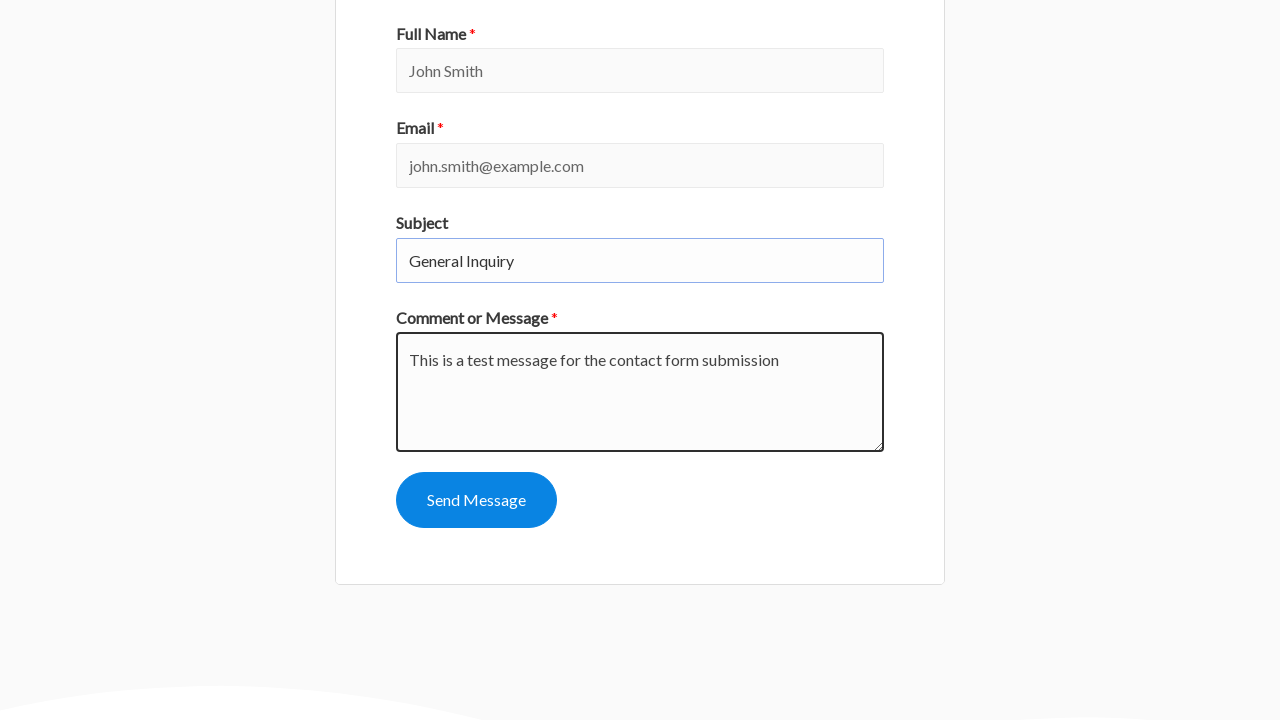

Clicked the form submit button at (476, 500) on #wpforms-submit-8
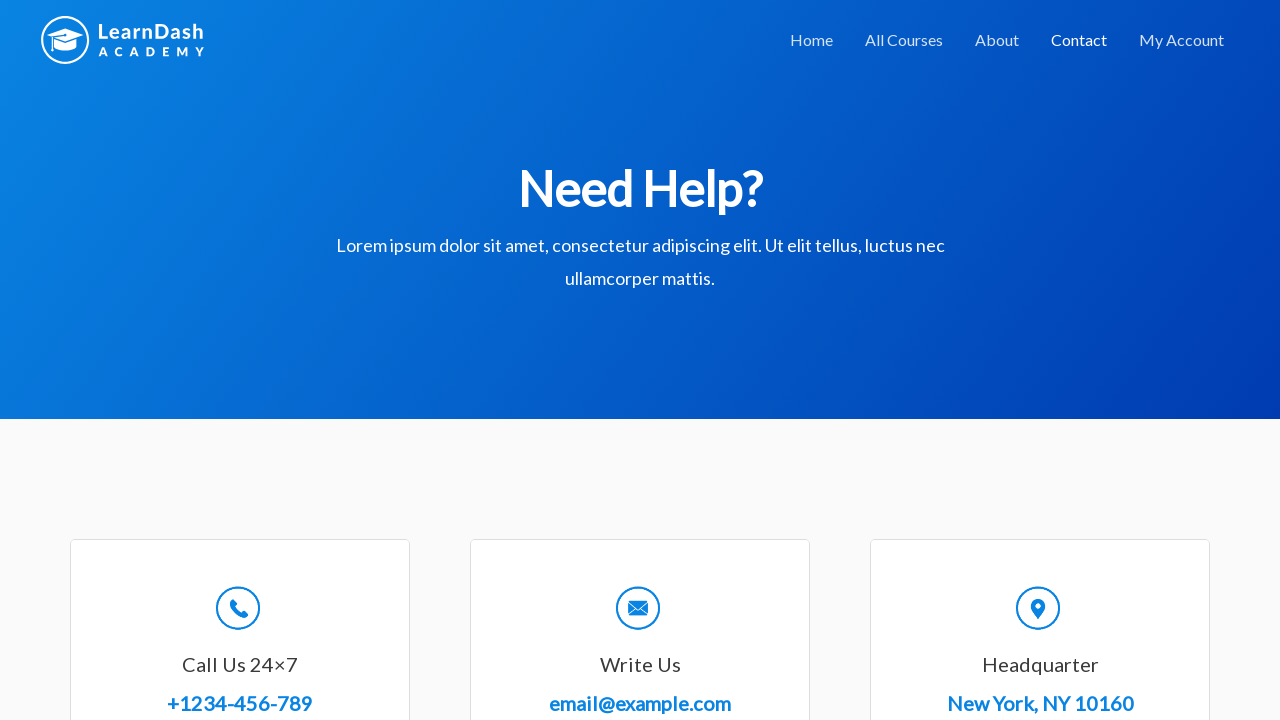

Confirmation message appeared after form submission
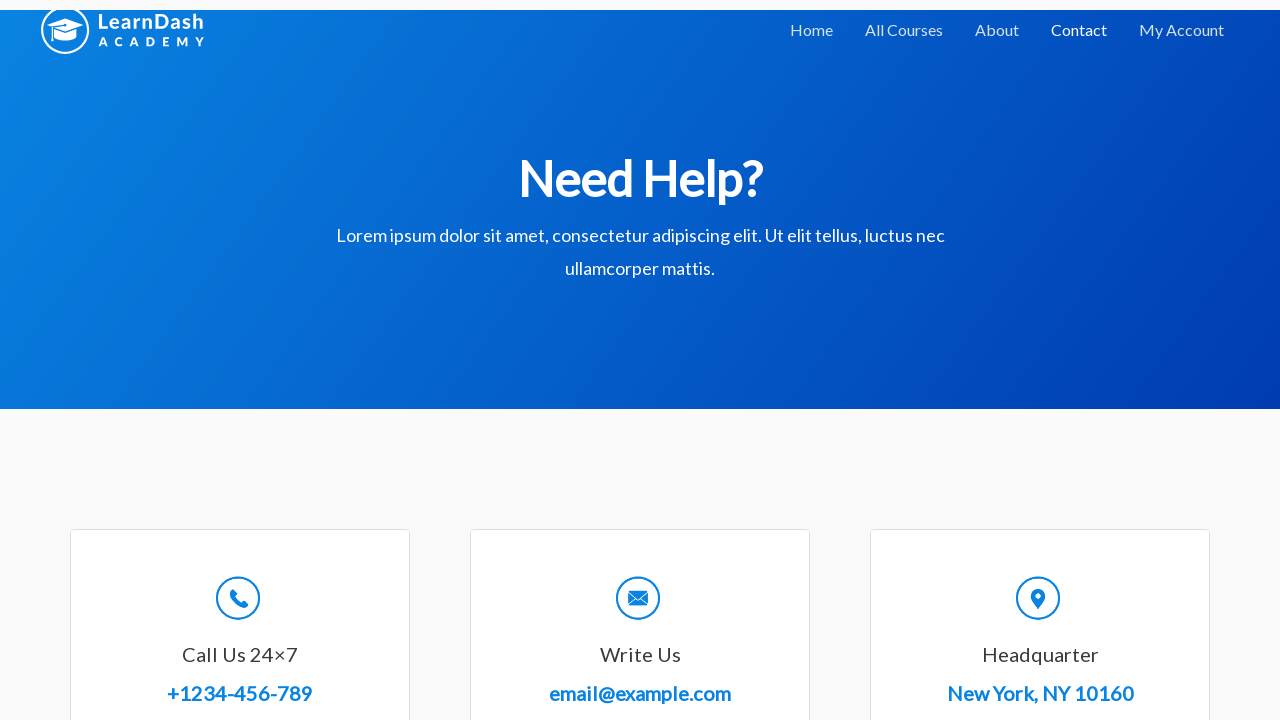

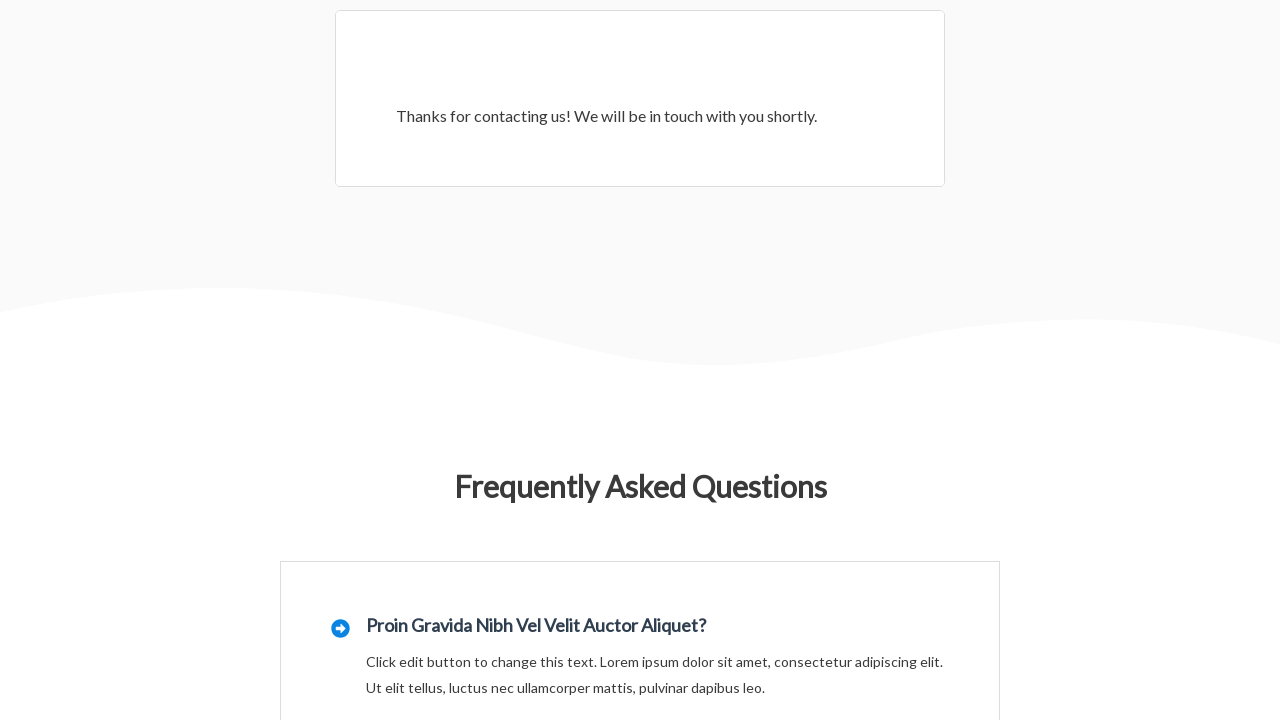